Tests the search functionality by navigating to the search page, entering "python" as a search term, and verifying that search results contain the language name.

Starting URL: https://www.99-bottles-of-beer.net/

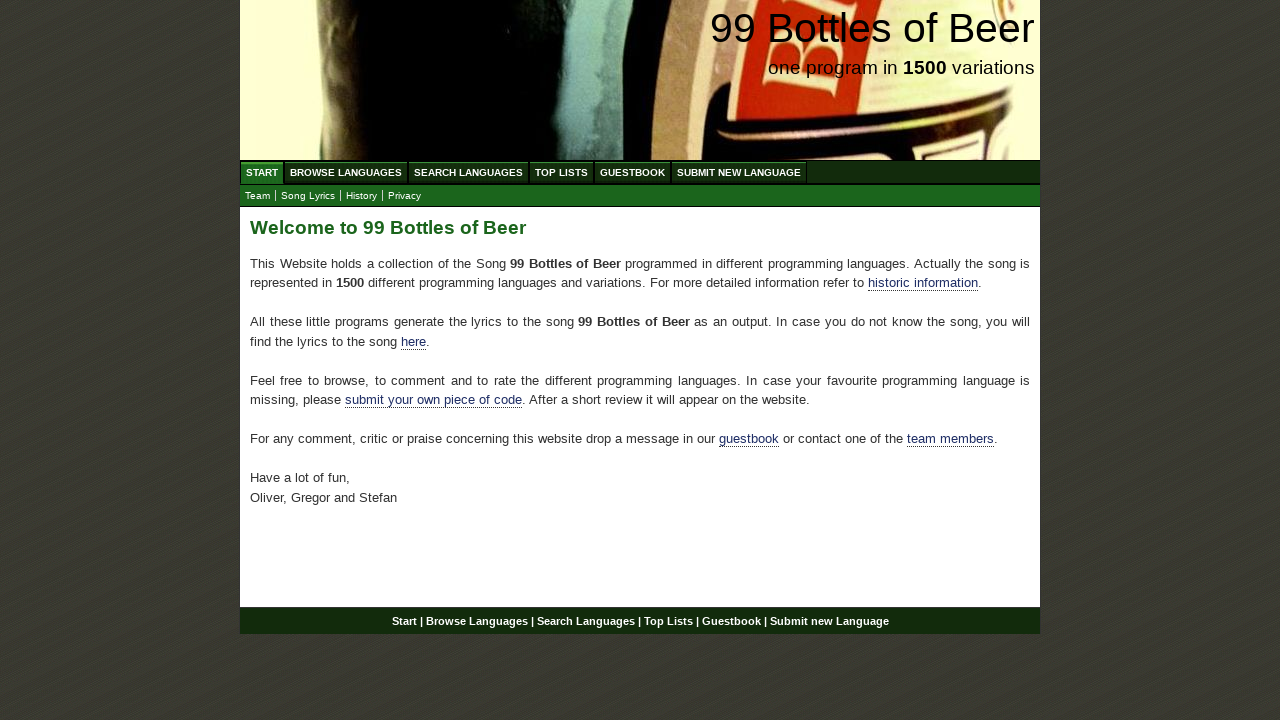

Clicked on 'Search Languages' menu item at (468, 172) on xpath=//ul[@id='menu']/li/a[@href='/search.html']
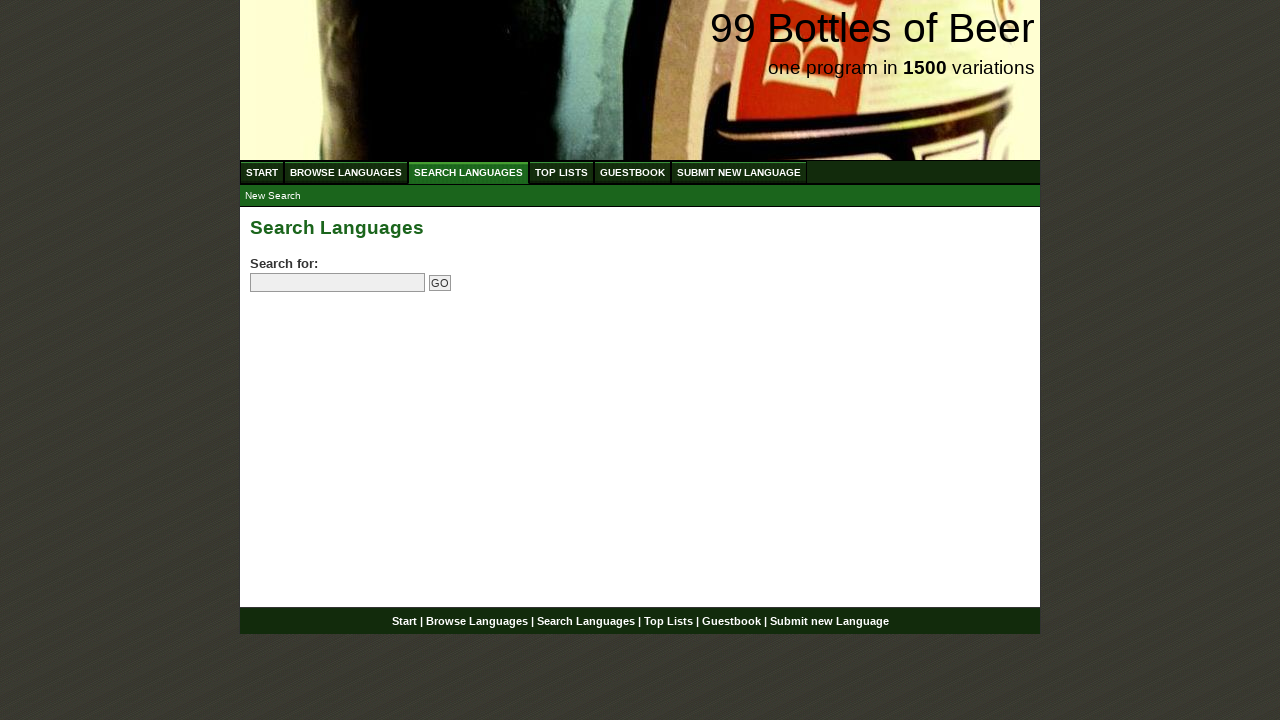

Clicked on search field to focus it at (338, 283) on input[name='search']
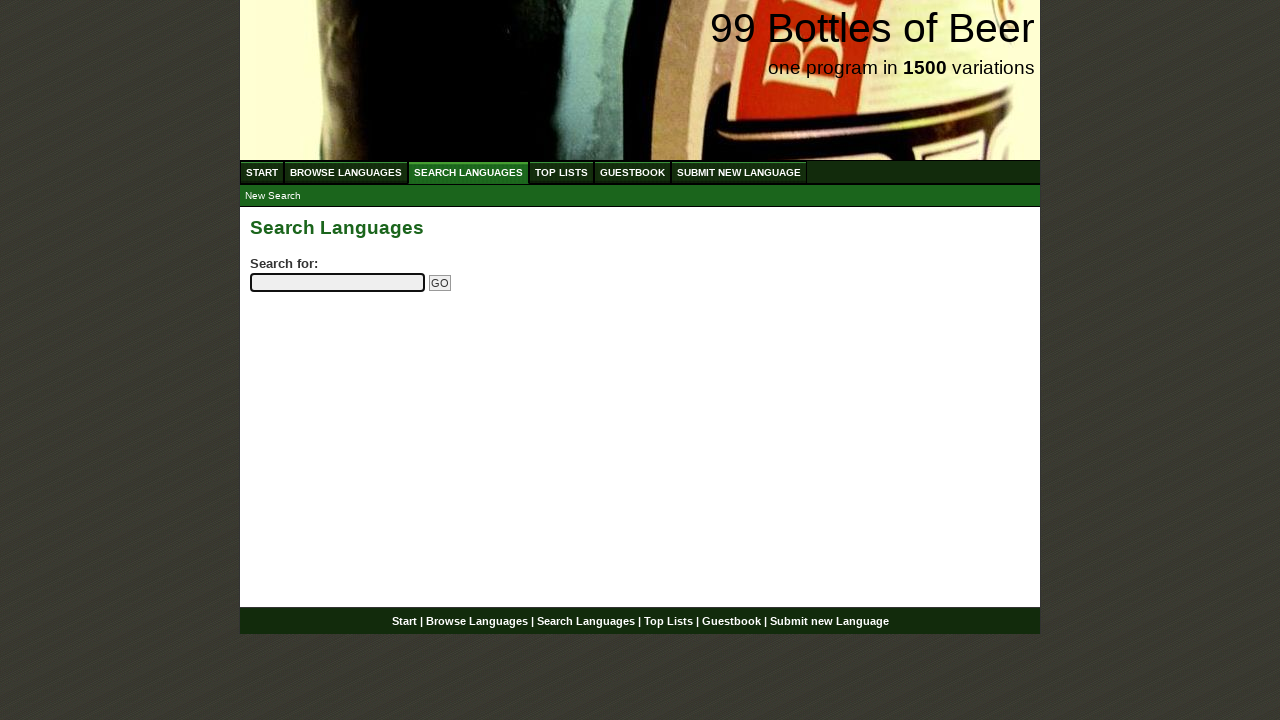

Entered 'python' in search field on input[name='search']
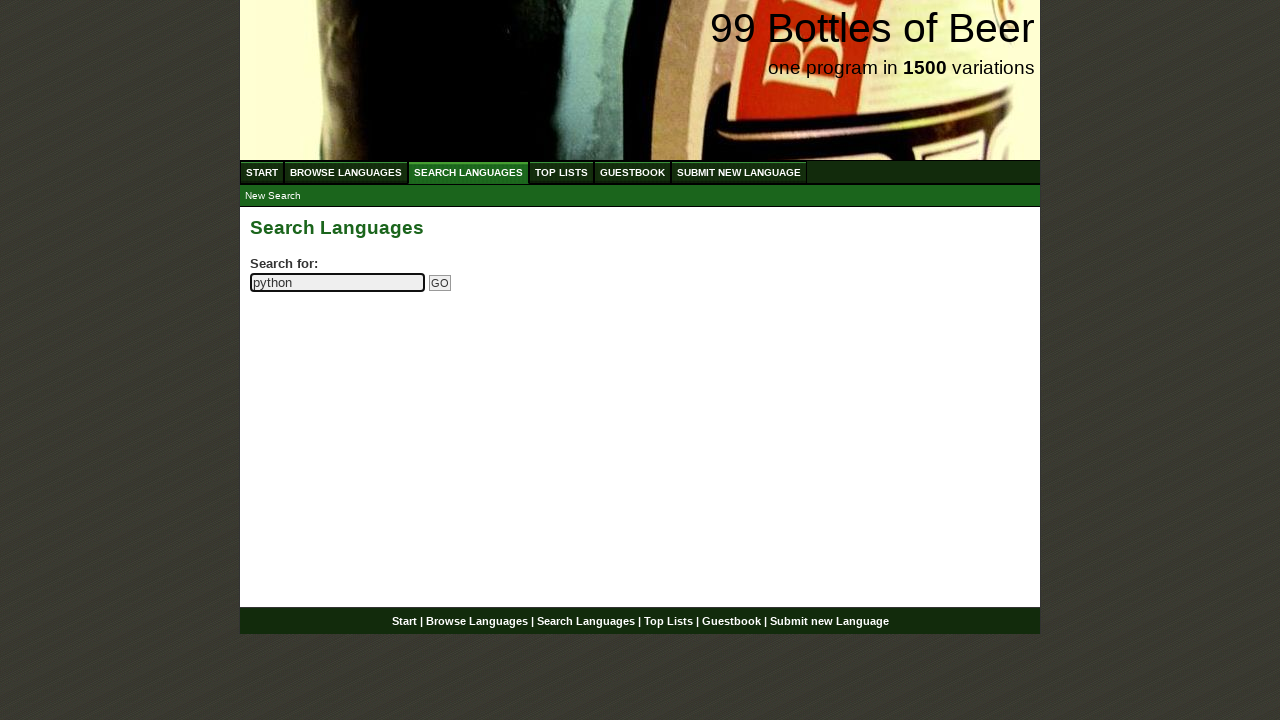

Clicked submit button to search for 'python' at (440, 283) on input[name='submitsearch']
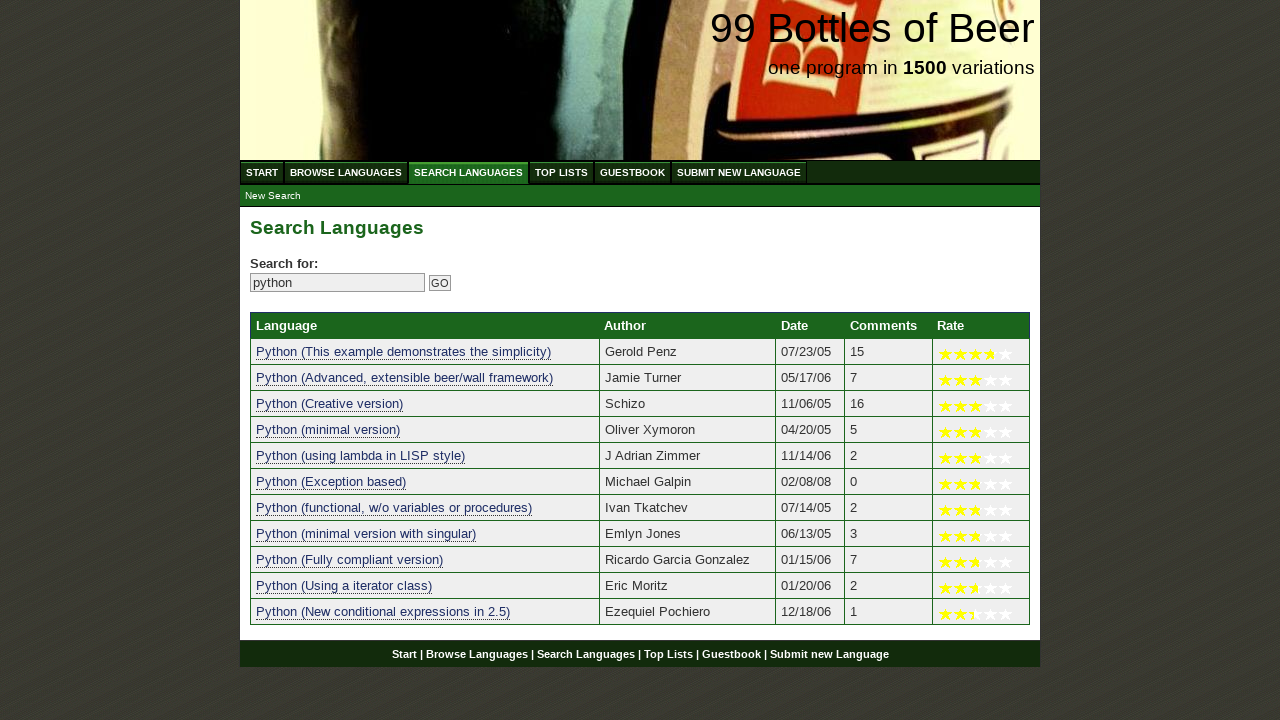

Search results loaded and verified - language results displayed in table
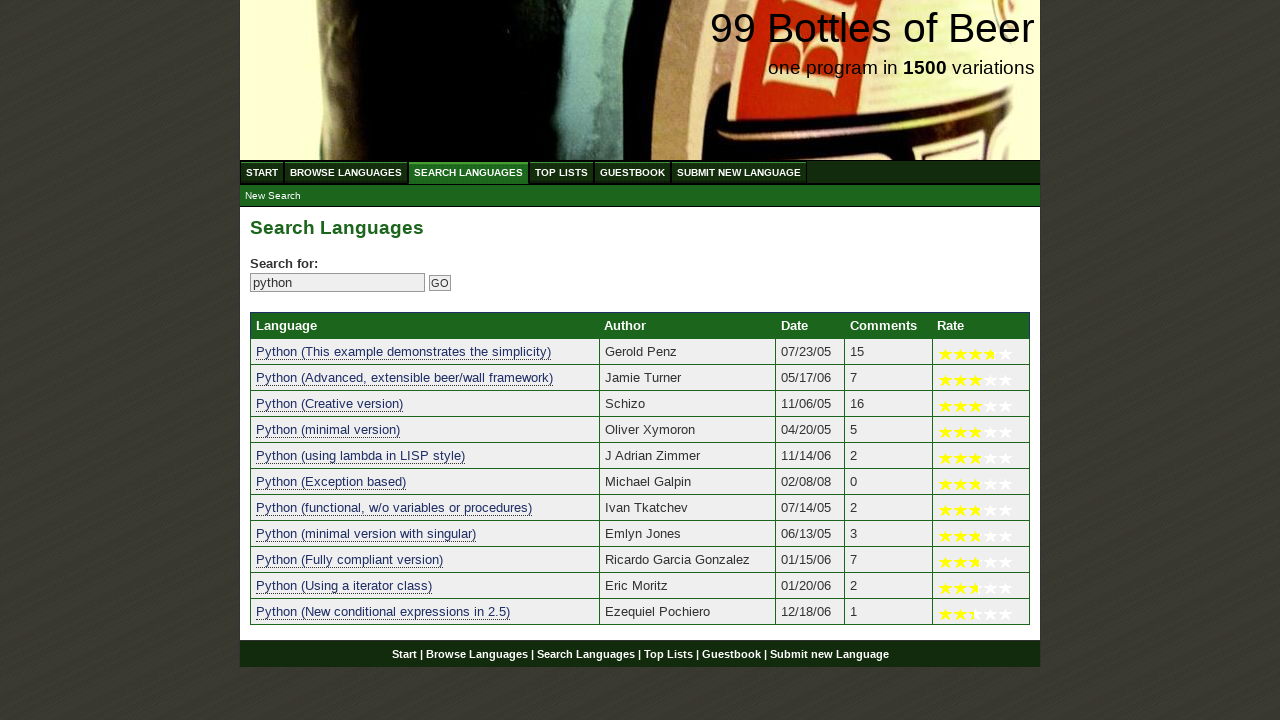

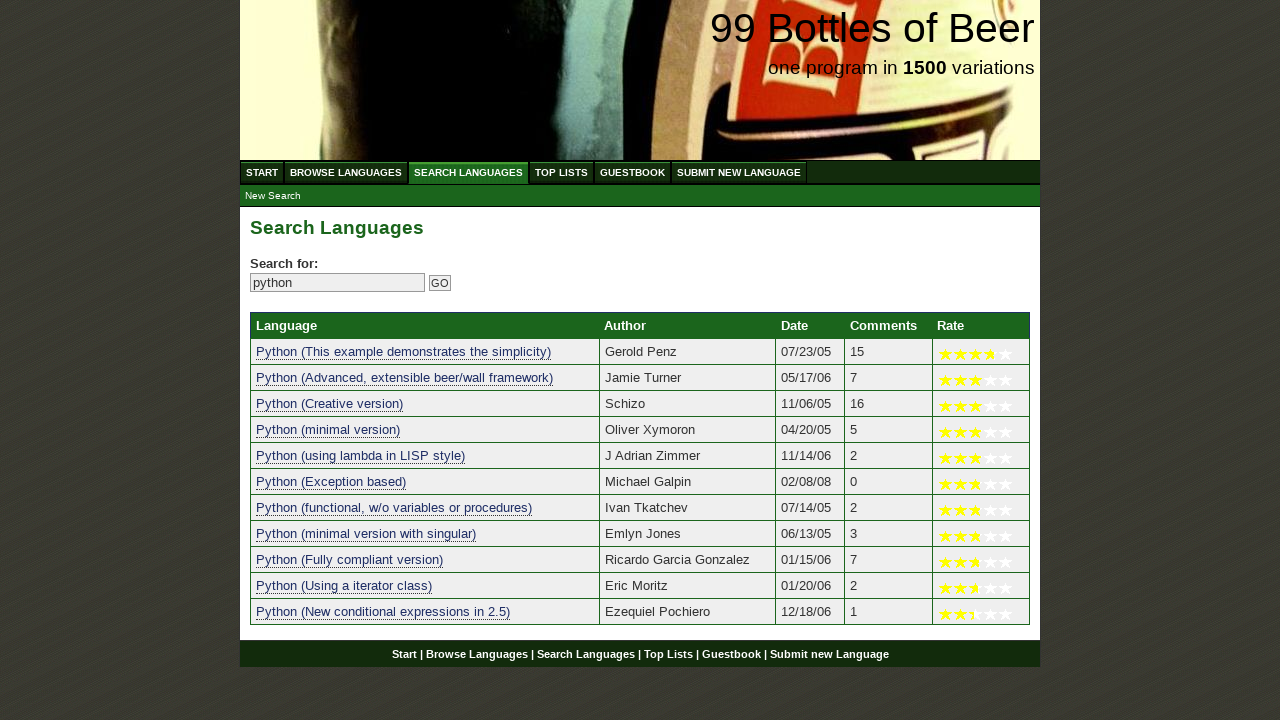